Tests multiplication functionality on an online calculator by entering 423 × 525 and verifying the result

Starting URL: https://www.calculator.net/

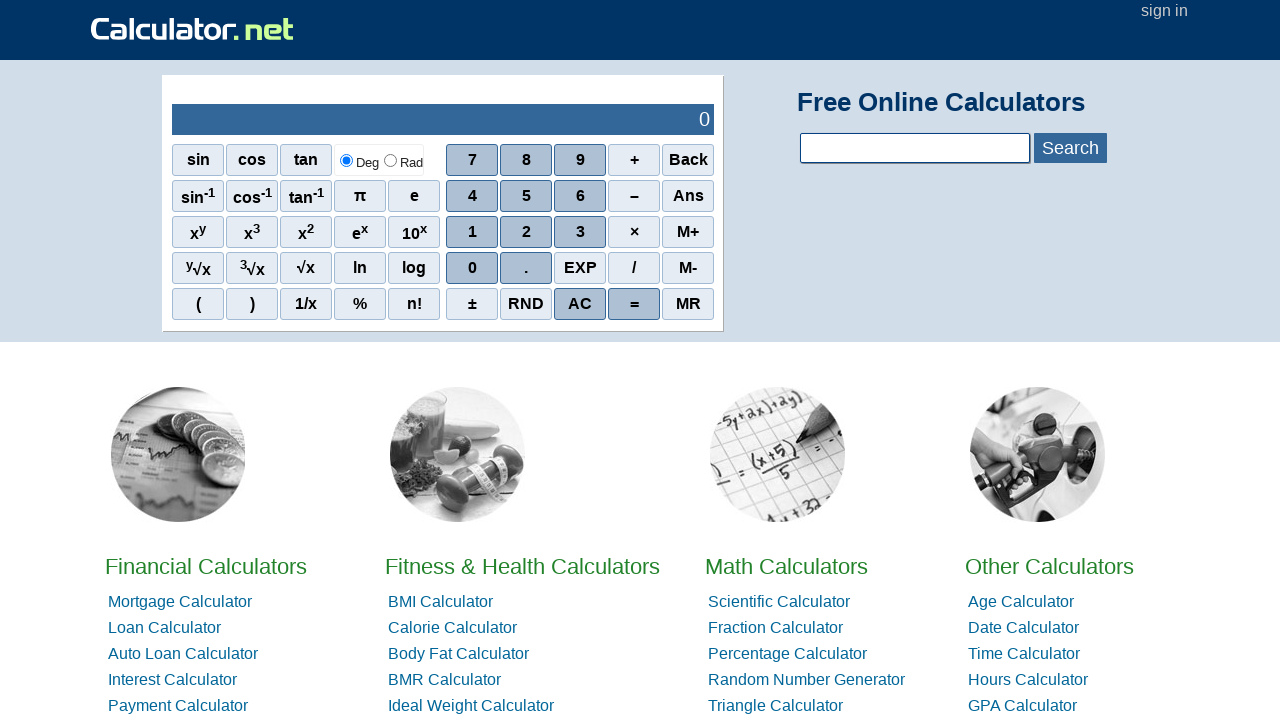

Clicked digit 4 at (472, 196) on span[onclick='r(4)']
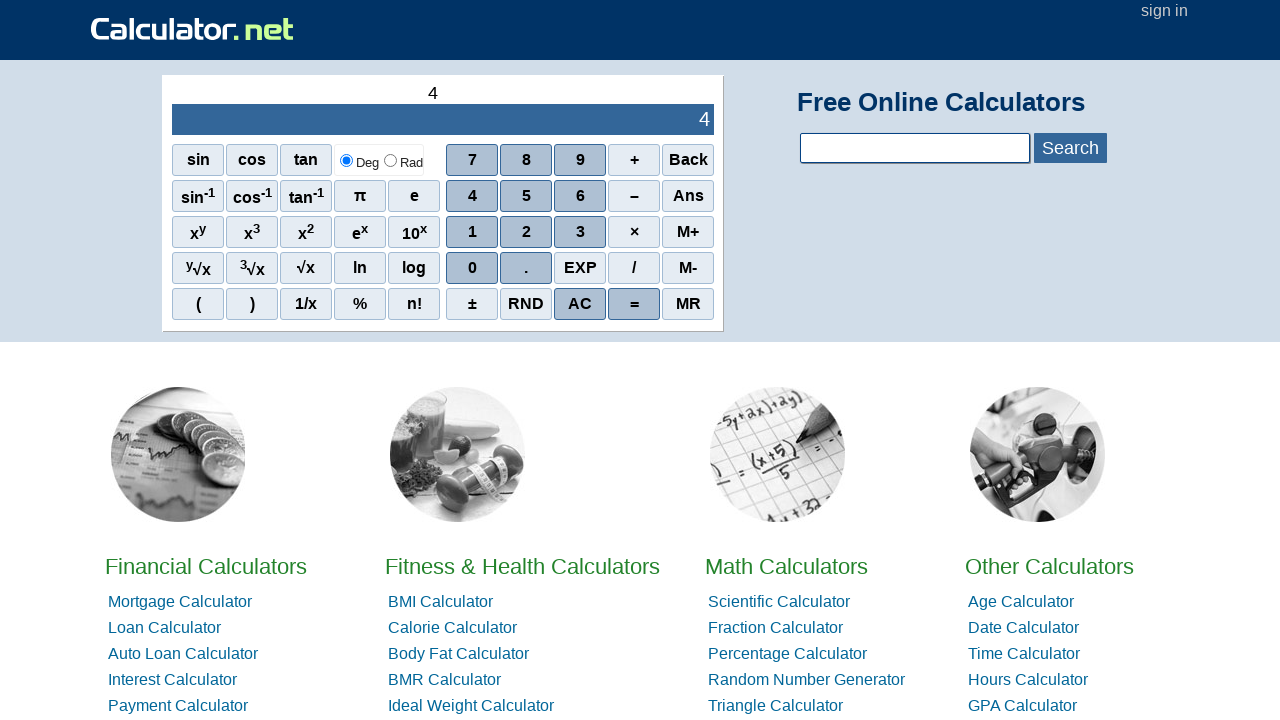

Clicked digit 2 at (526, 232) on span[onclick='r(2)']
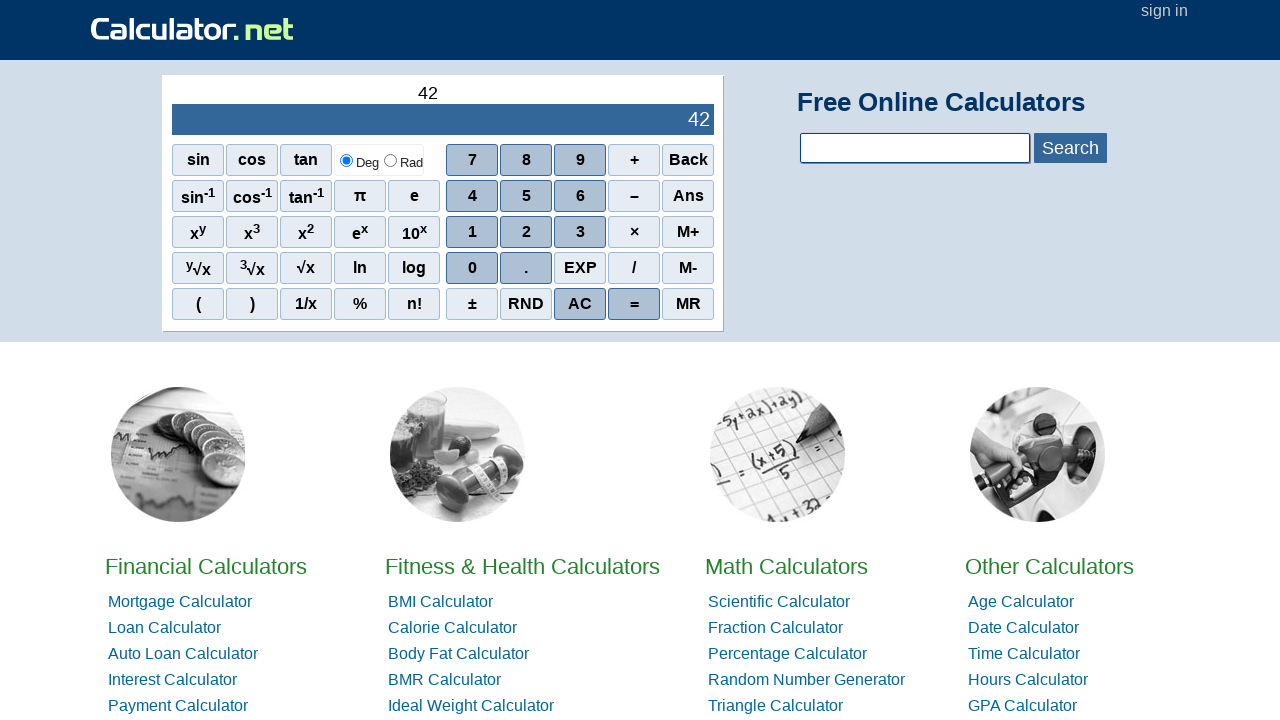

Clicked digit 3 at (580, 232) on span[onclick='r(3)']
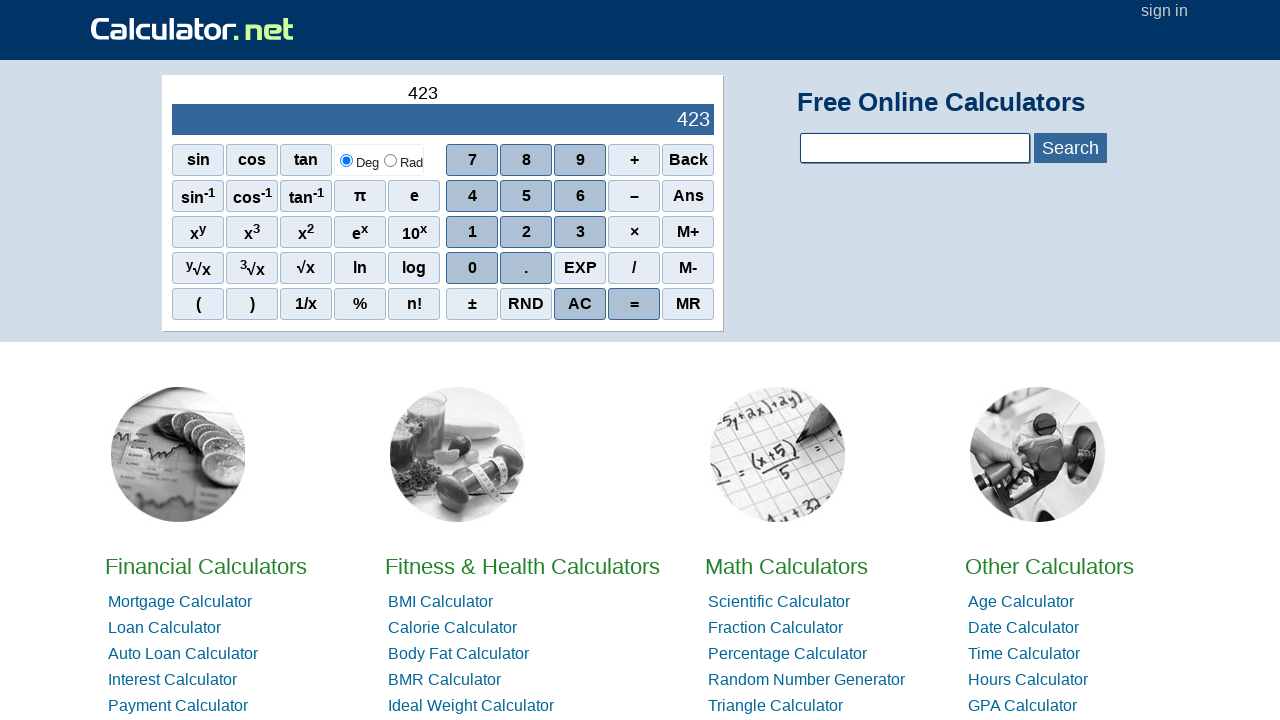

Clicked multiplication operator (×) at (634, 232) on span:text('×')
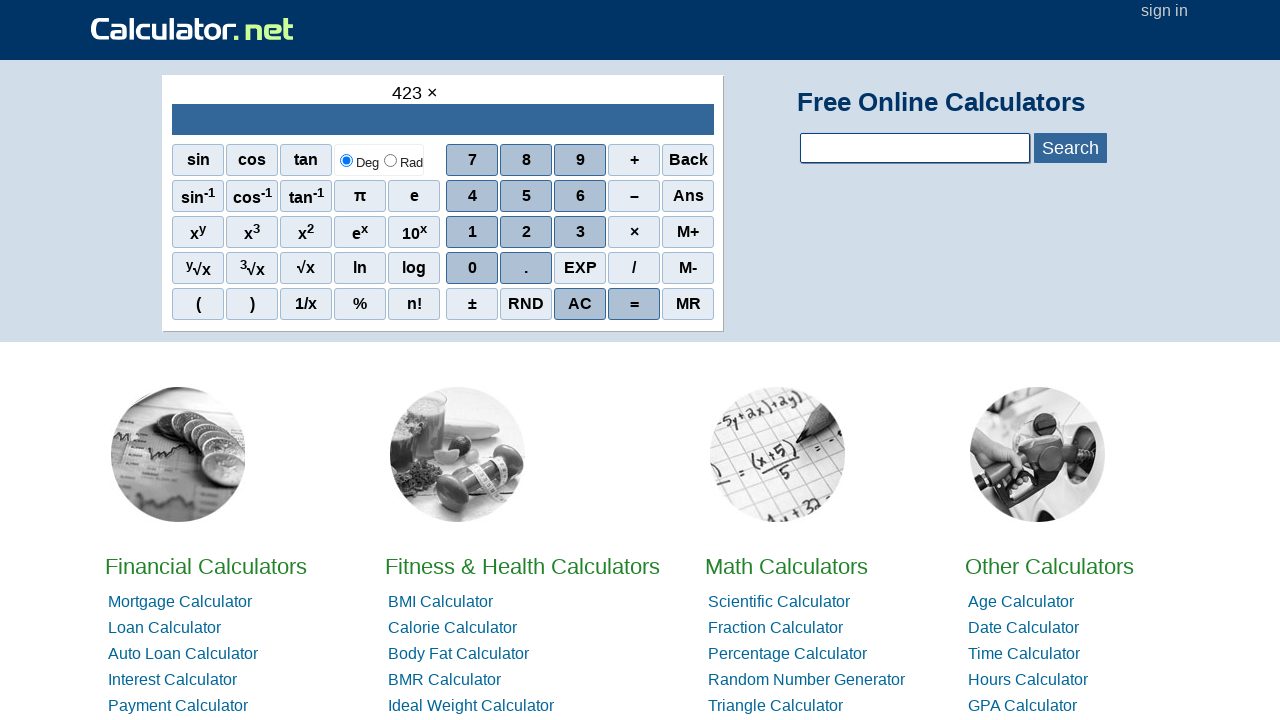

Clicked digit 5 at (526, 196) on span[onclick='r(5)']
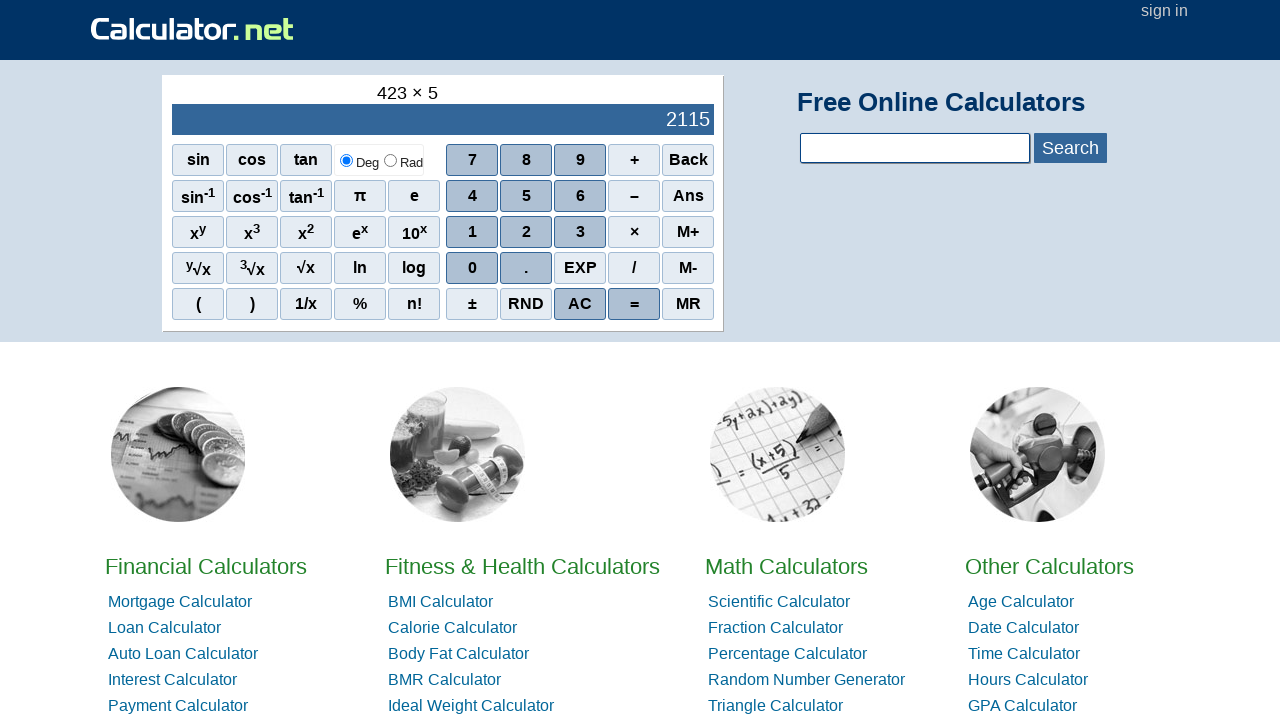

Clicked digit 2 at (526, 232) on span[onclick='r(2)']
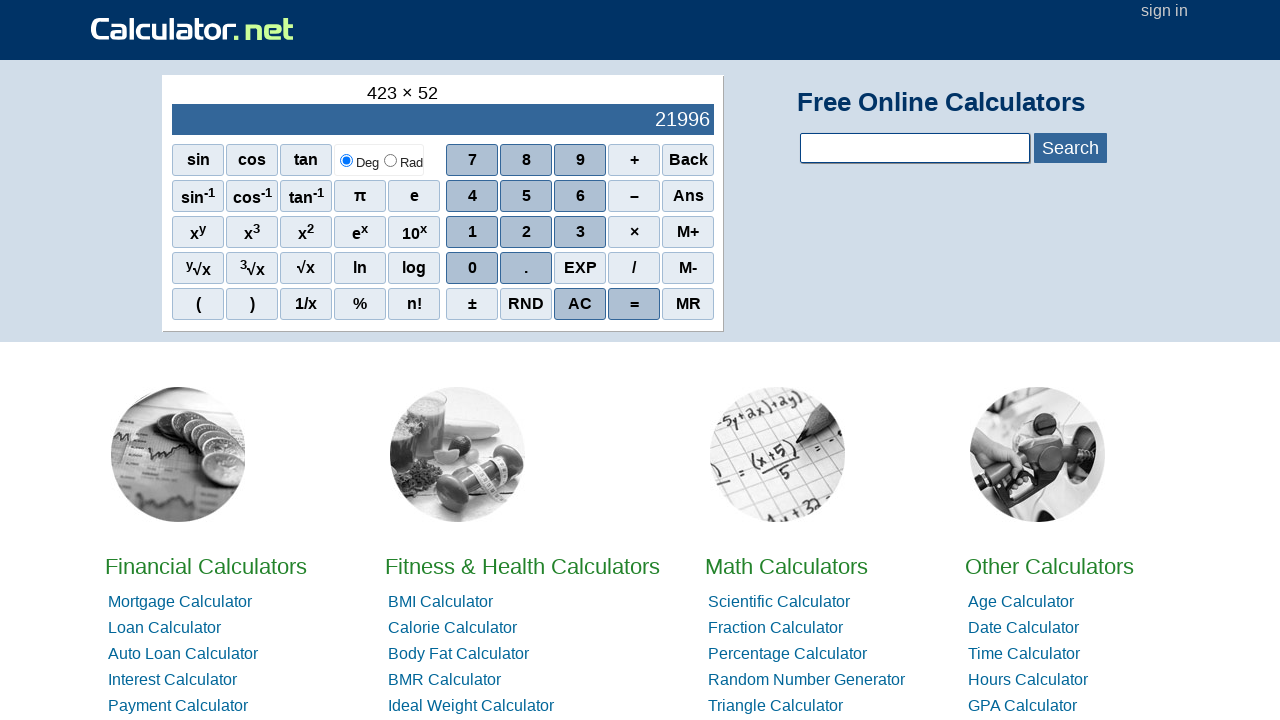

Clicked digit 5 at (526, 196) on span[onclick='r(5)']
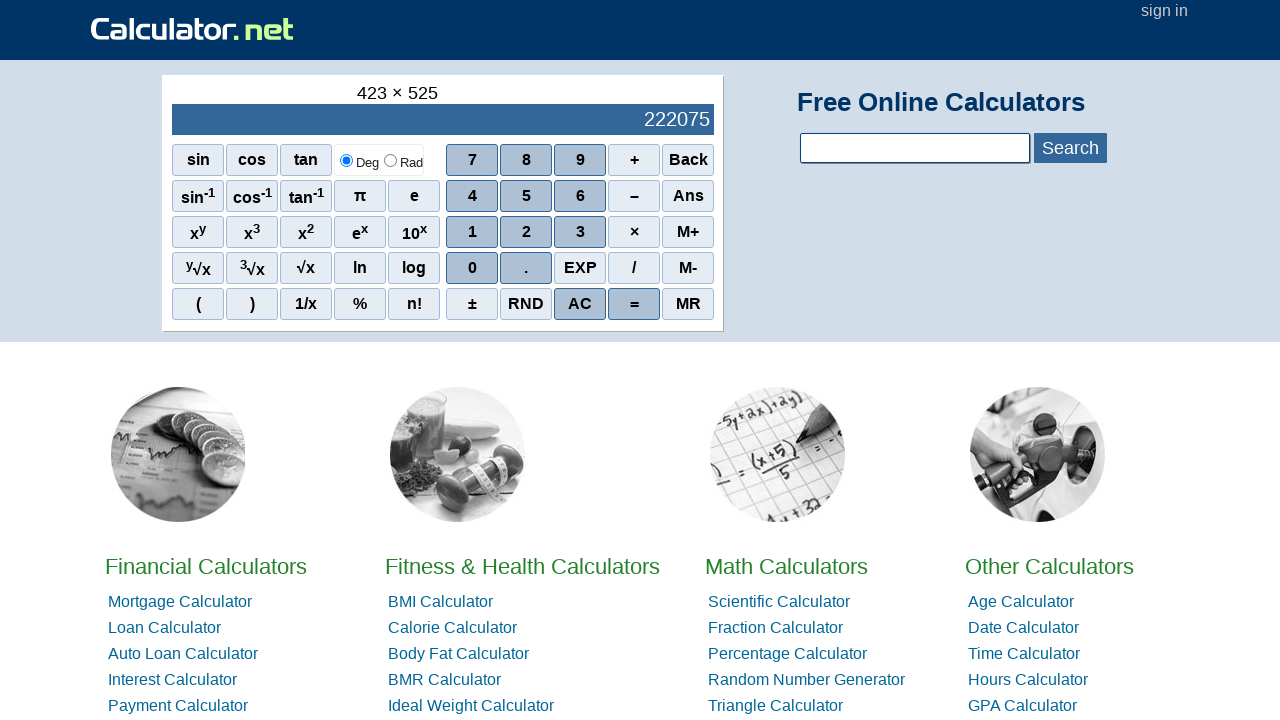

Result output loaded and verified (423 × 525 = 222075)
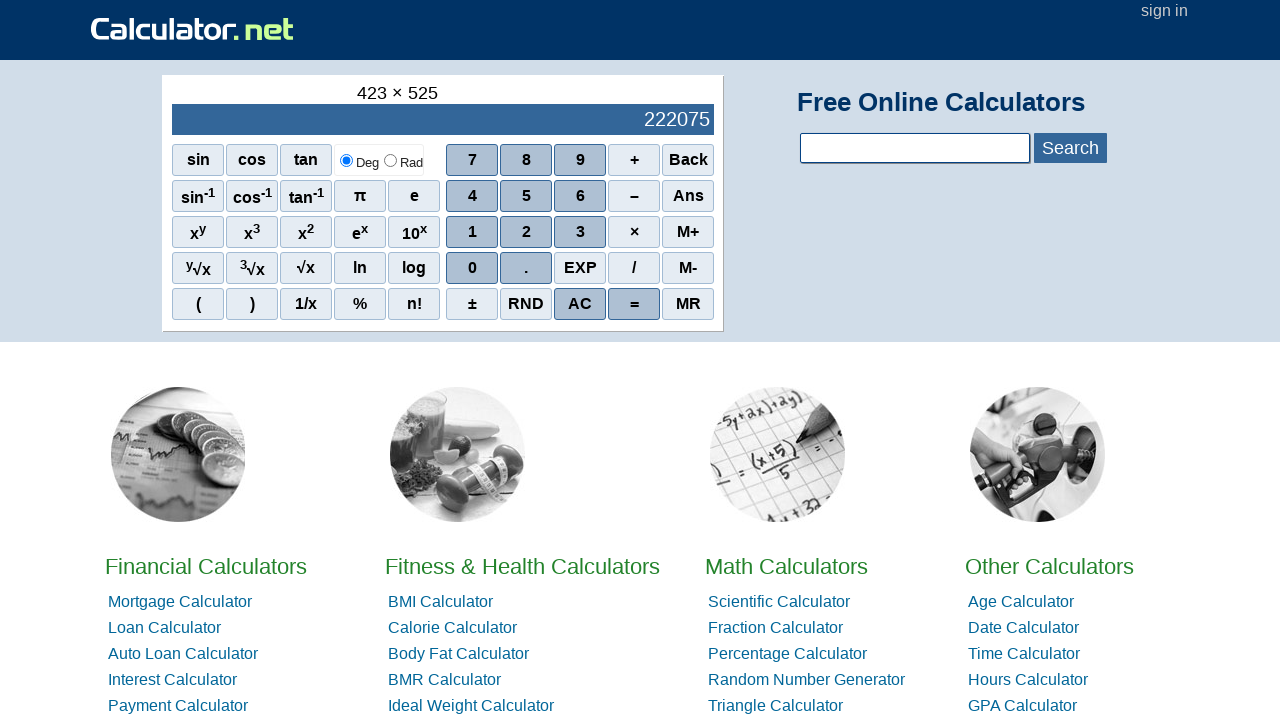

Clicked AC button to clear calculator at (688, 160) on span:text('AC')
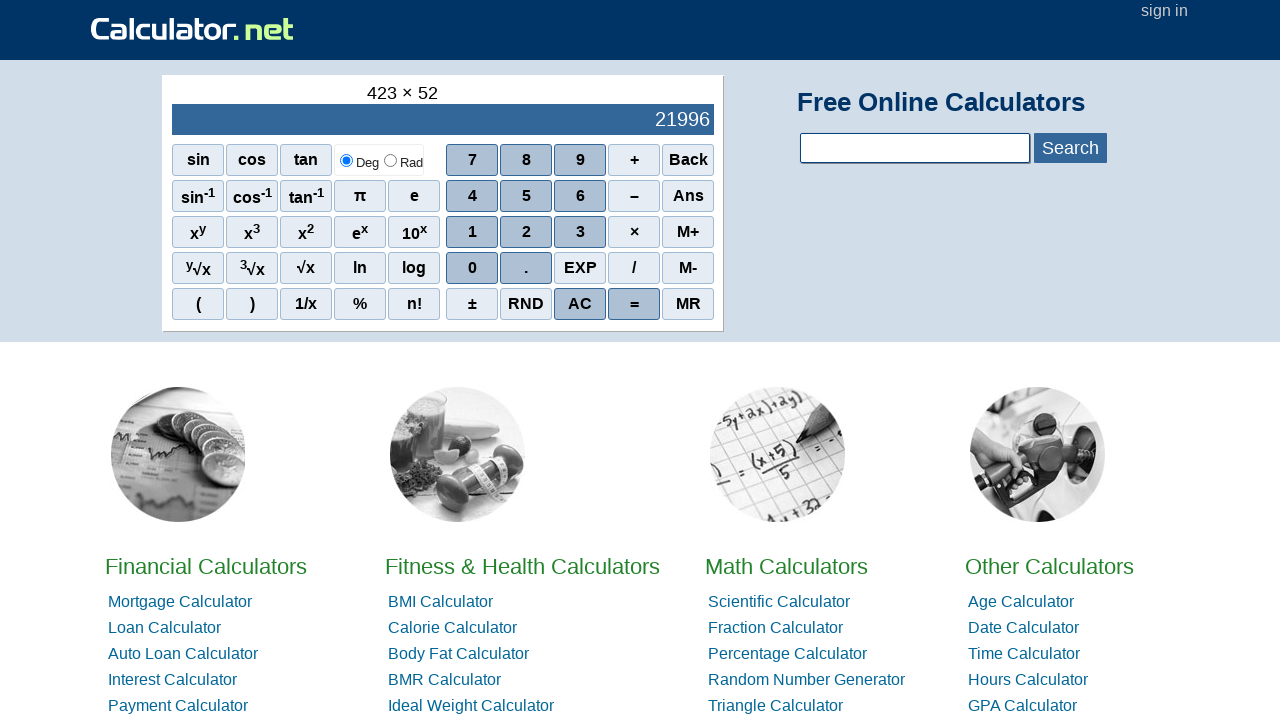

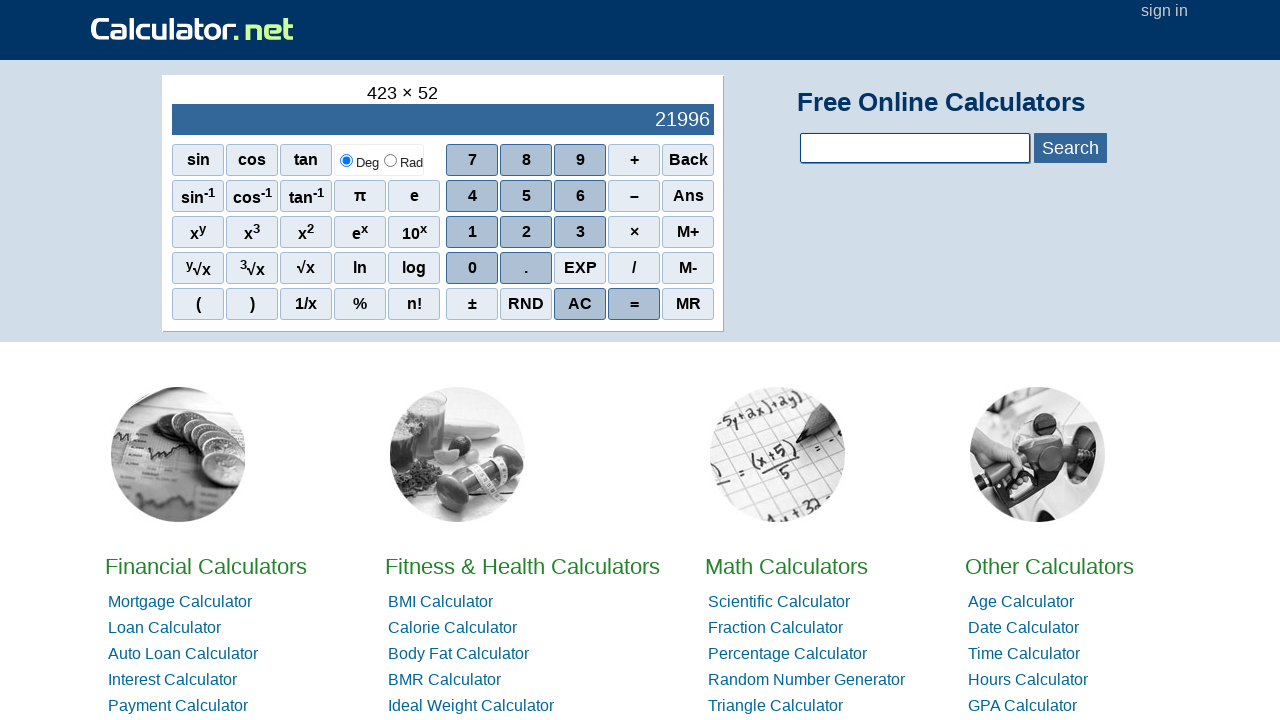